Tests navigation through footer links by opening each link in a new tab using keyboard shortcuts and then iterating through all opened tabs to verify they loaded correctly

Starting URL: http://qaclickacademy.com/practice.php

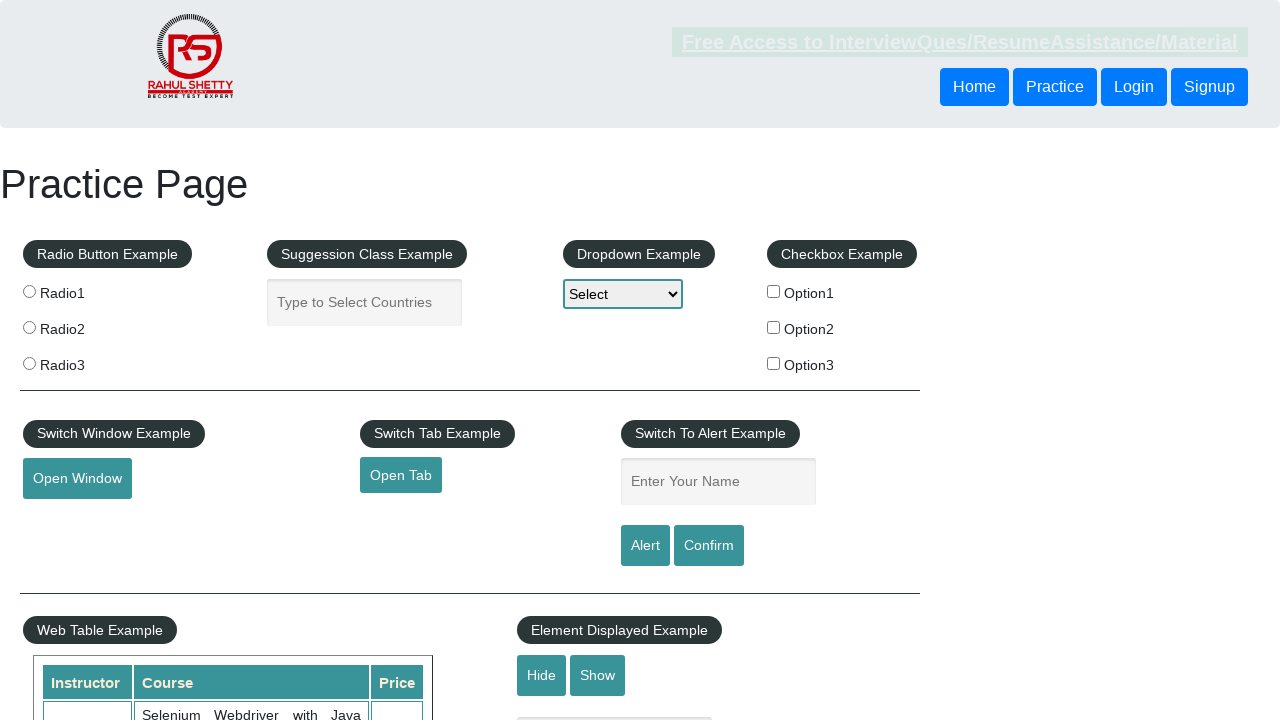

Counted total links on page: 27
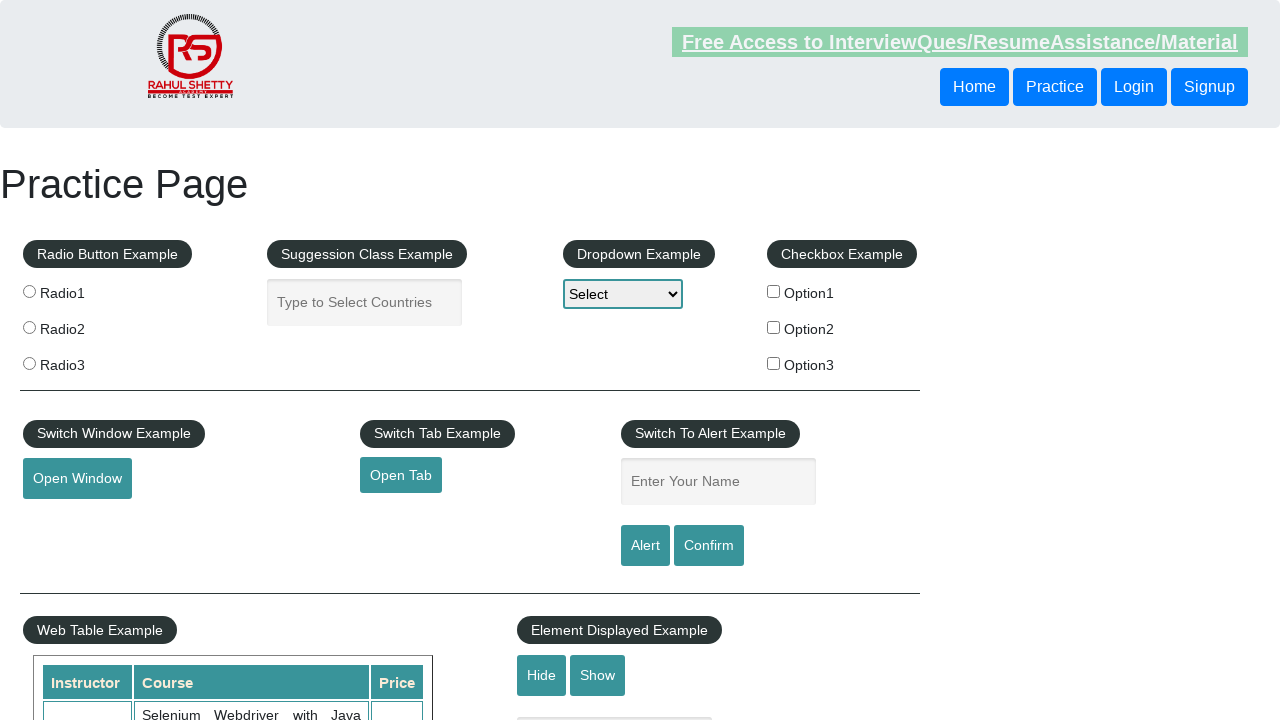

Located footer element with id 'gf-BIG'
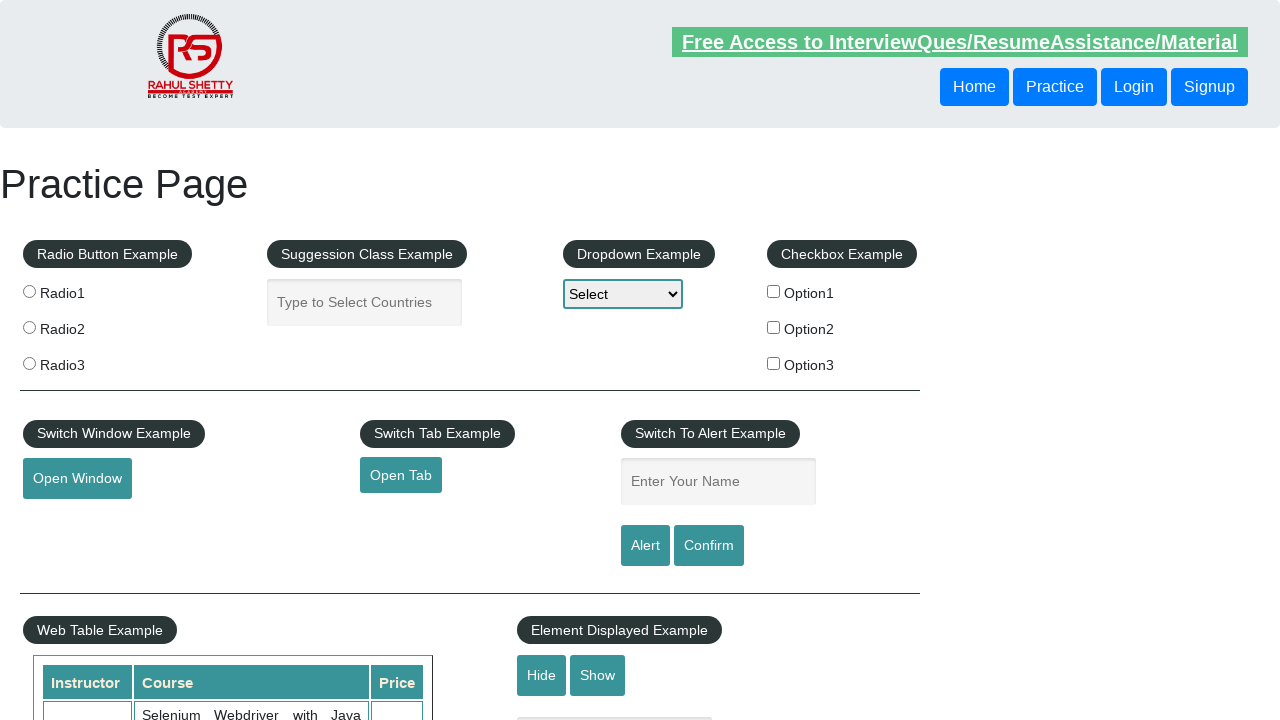

Counted footer links: 20
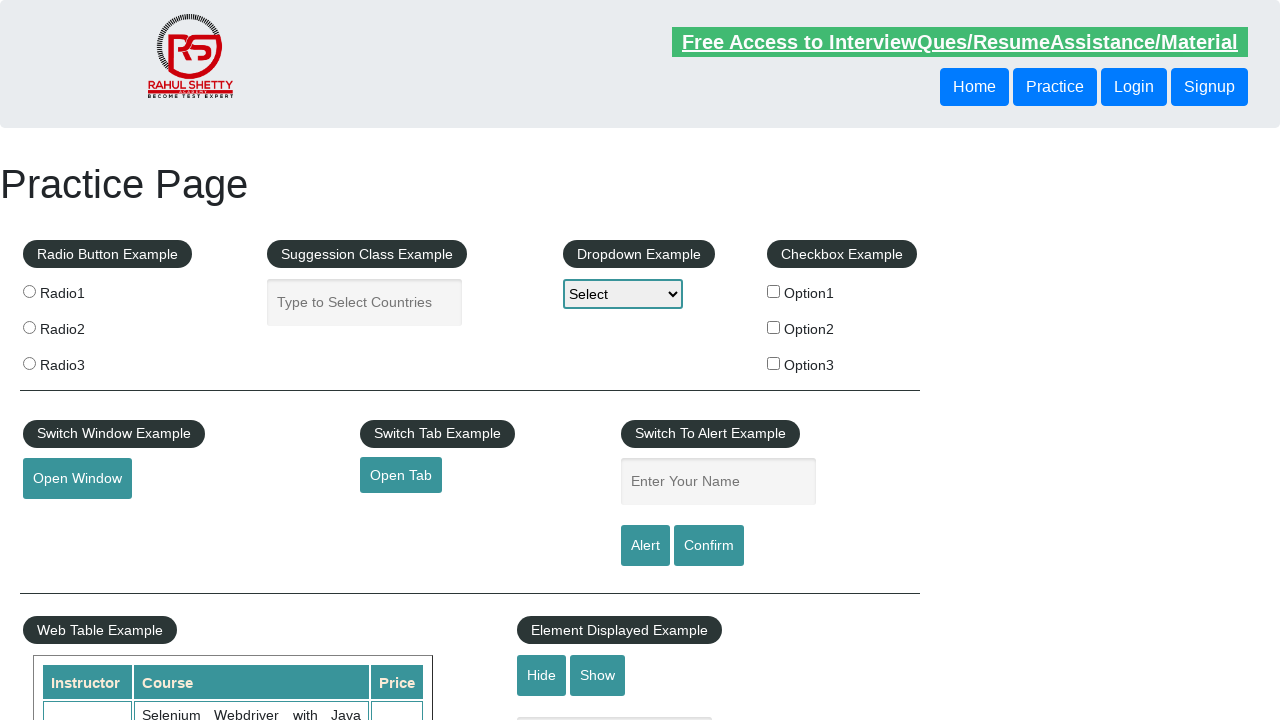

Located first column in footer
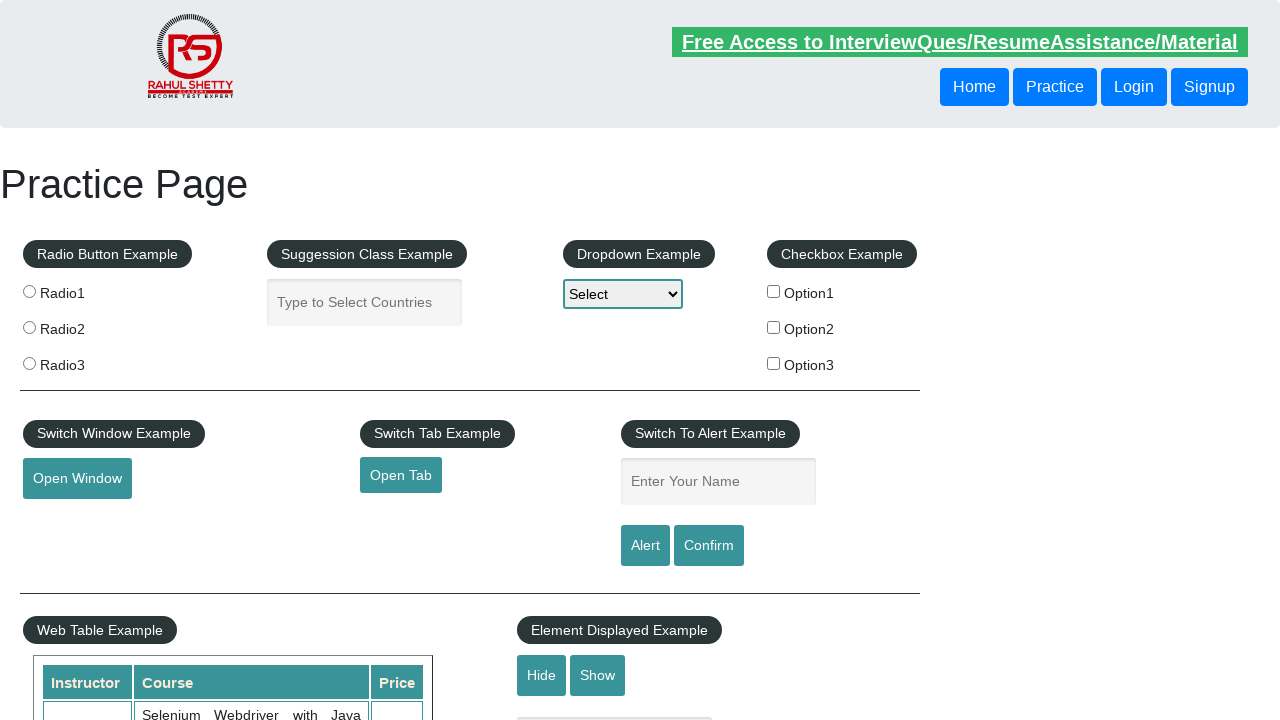

Counted first column links: 0
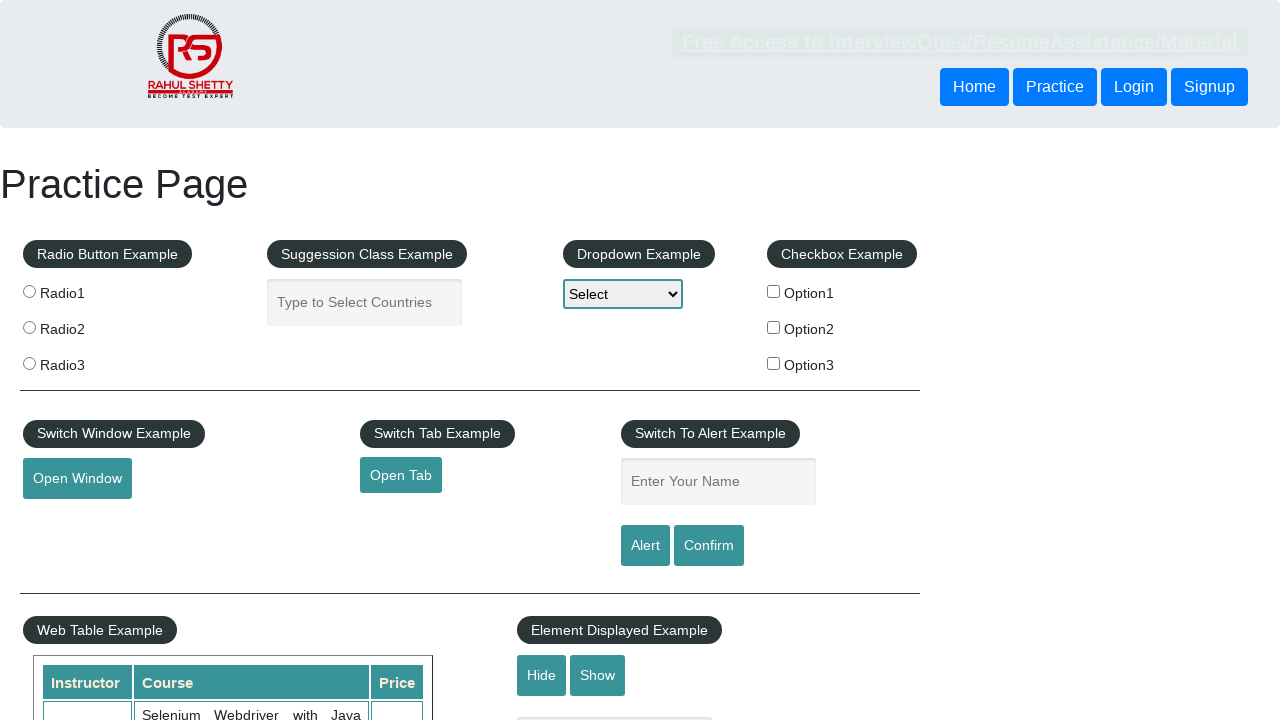

Retrieved all 0 links from first footer column
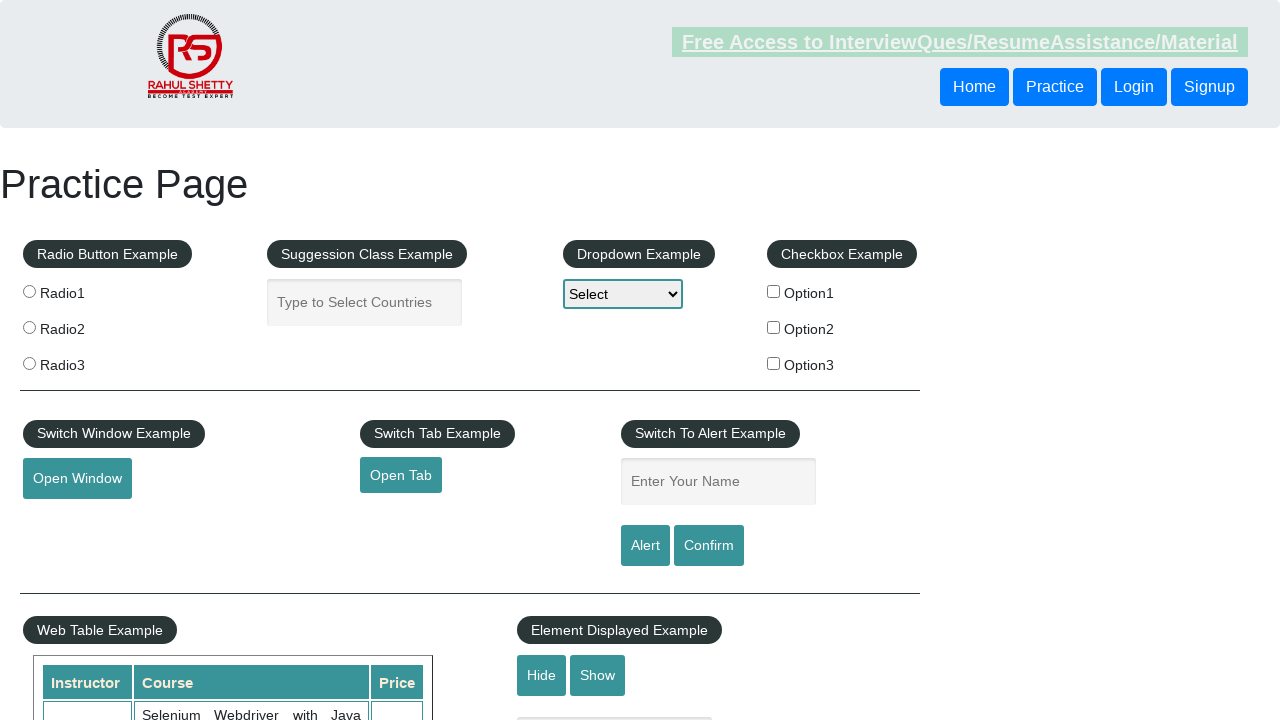

Retrieved all 1 open pages/tabs
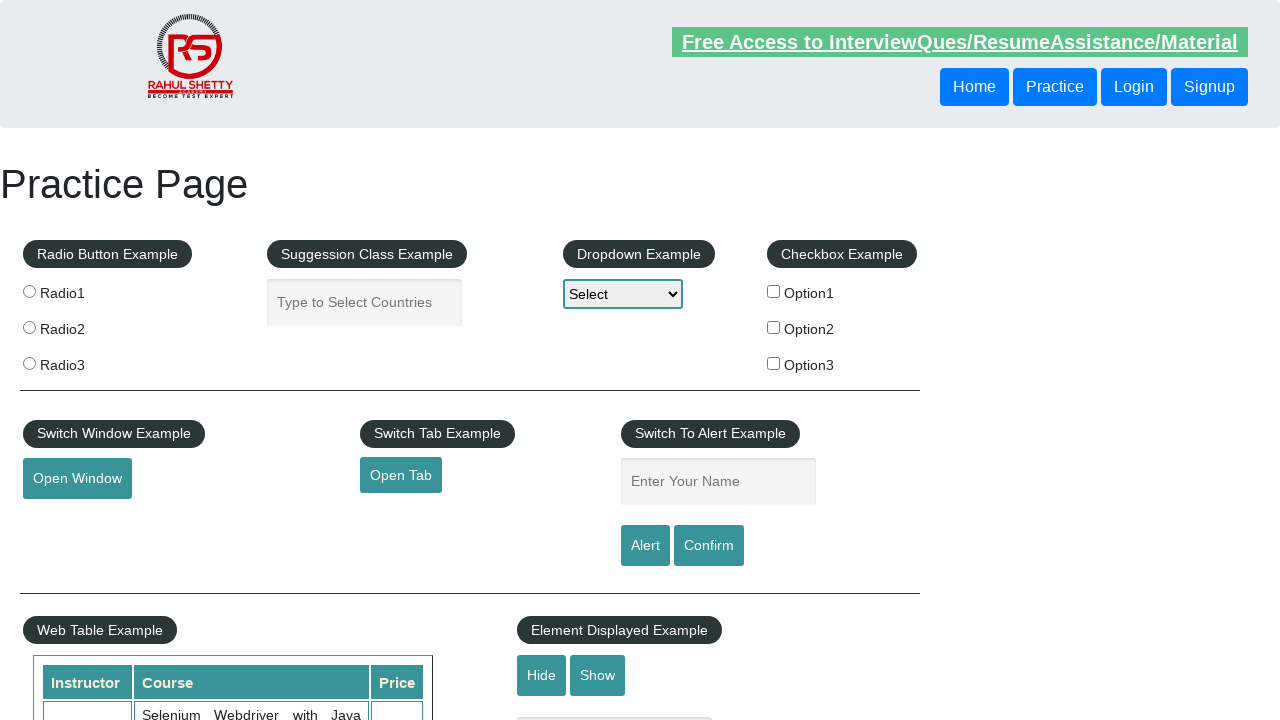

Verified page title: 'Practice Page'
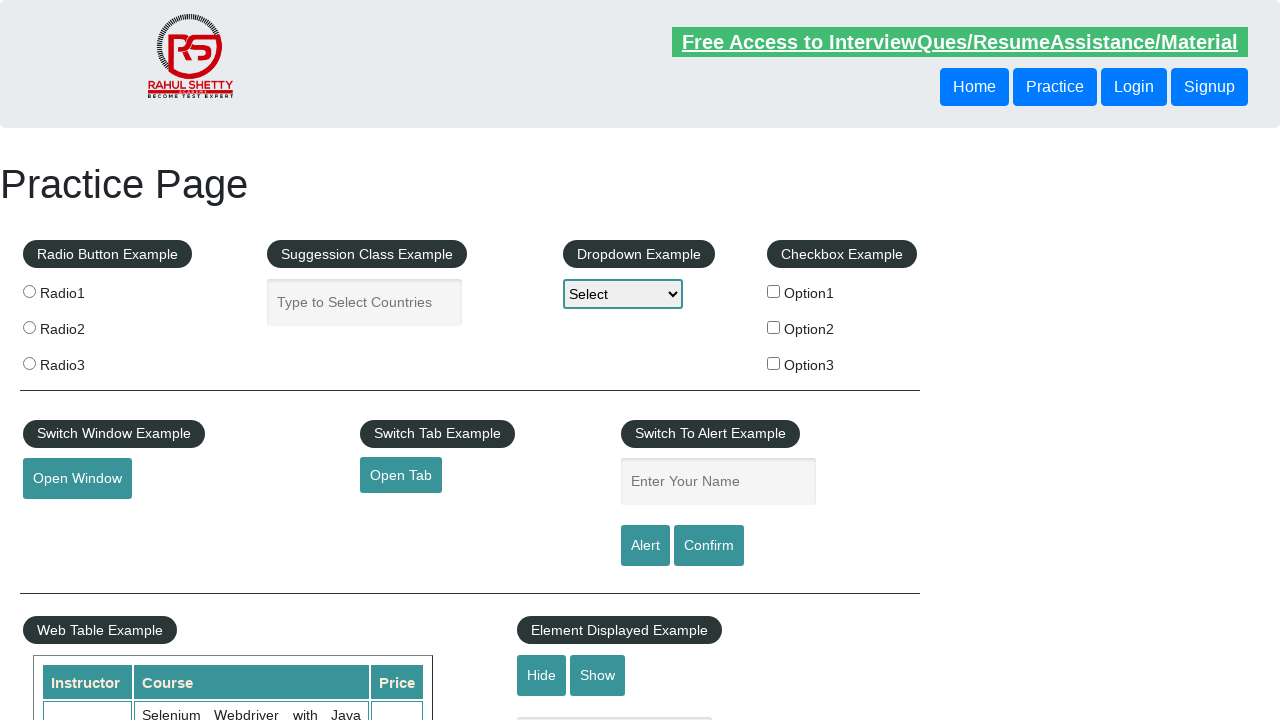

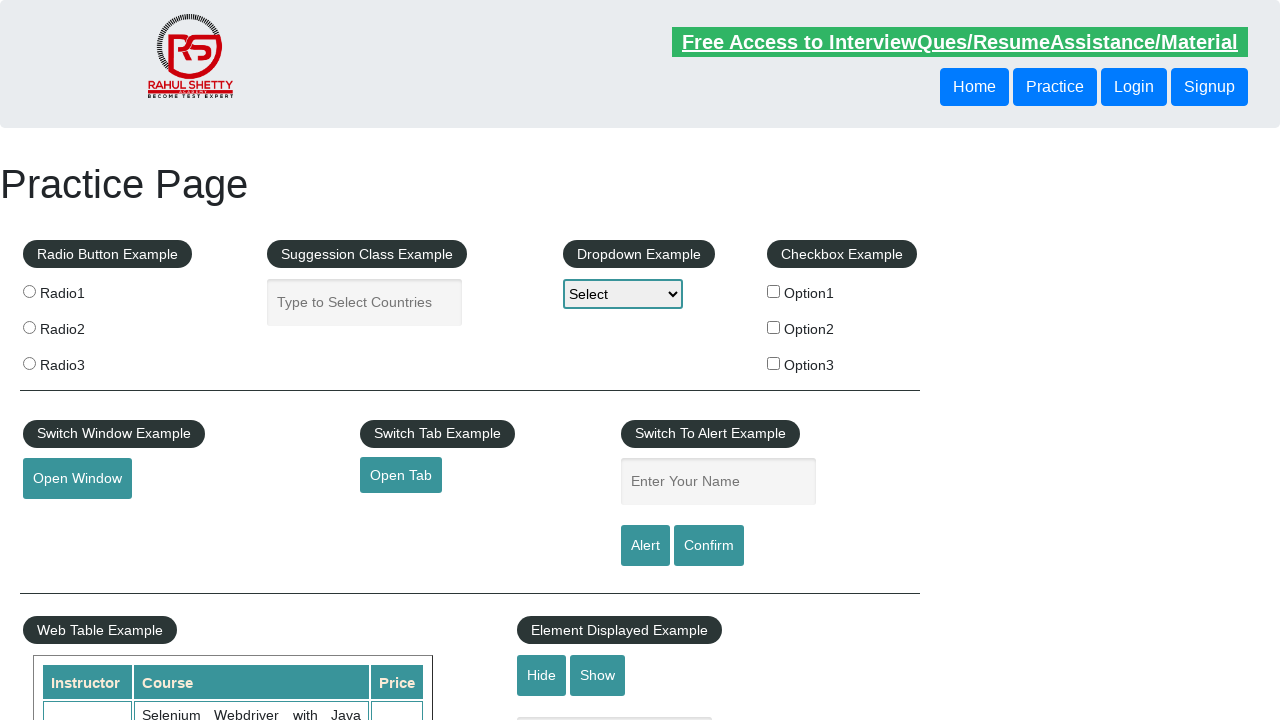